Tests the add/remove elements functionality by clicking the "Add Element" button 5 times and verifying that Delete buttons appear

Starting URL: http://the-internet.herokuapp.com/add_remove_elements/

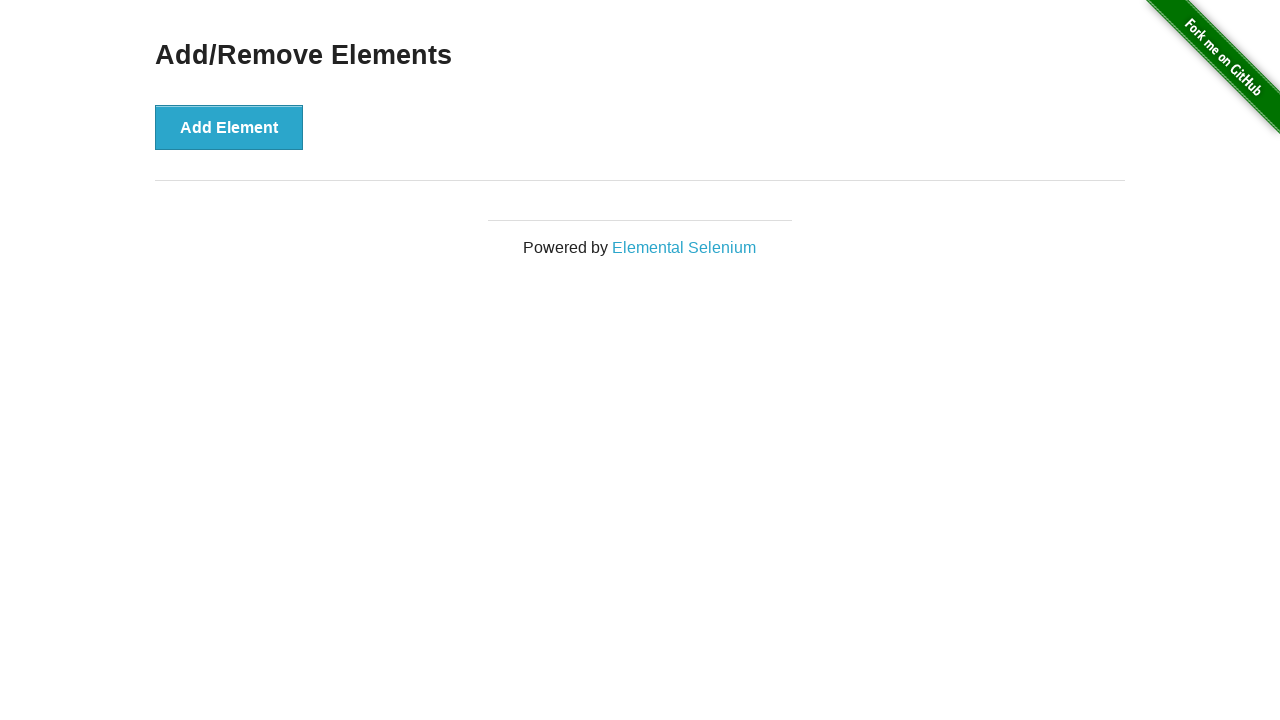

Clicked 'Add Element' button at (229, 127) on xpath=//button[text()='Add Element']
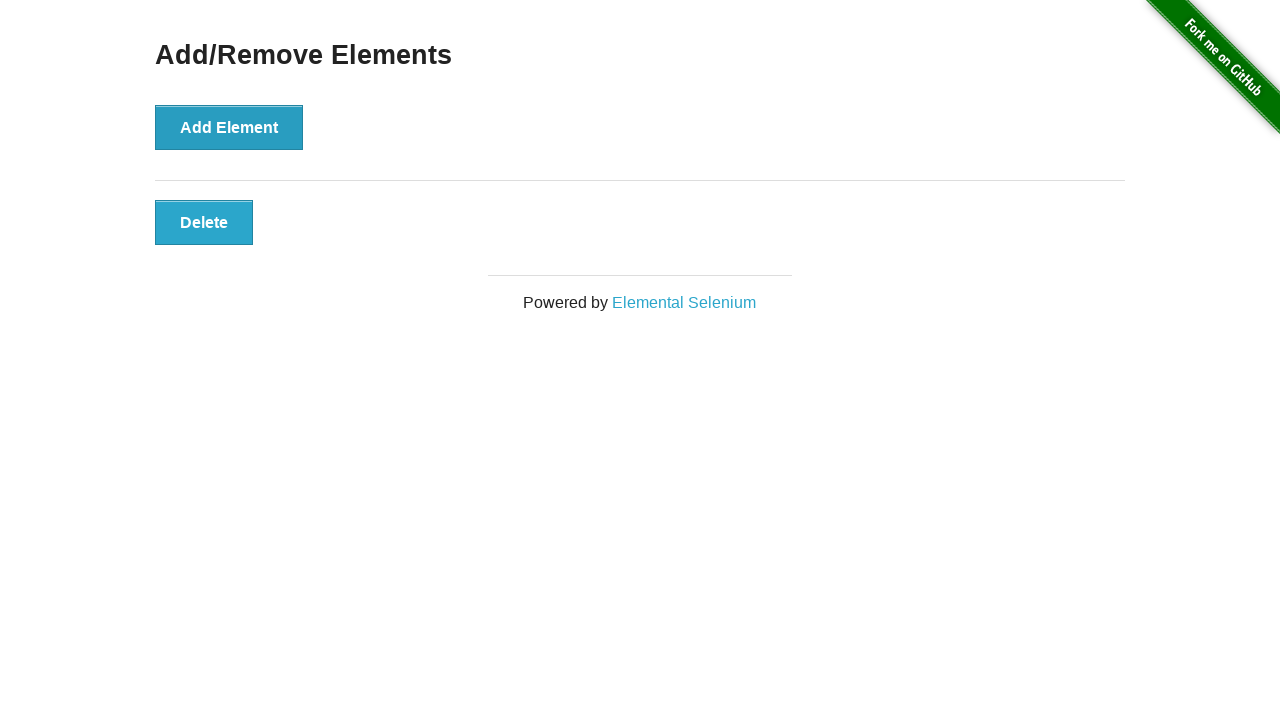

Clicked 'Add Element' button at (229, 127) on xpath=//button[text()='Add Element']
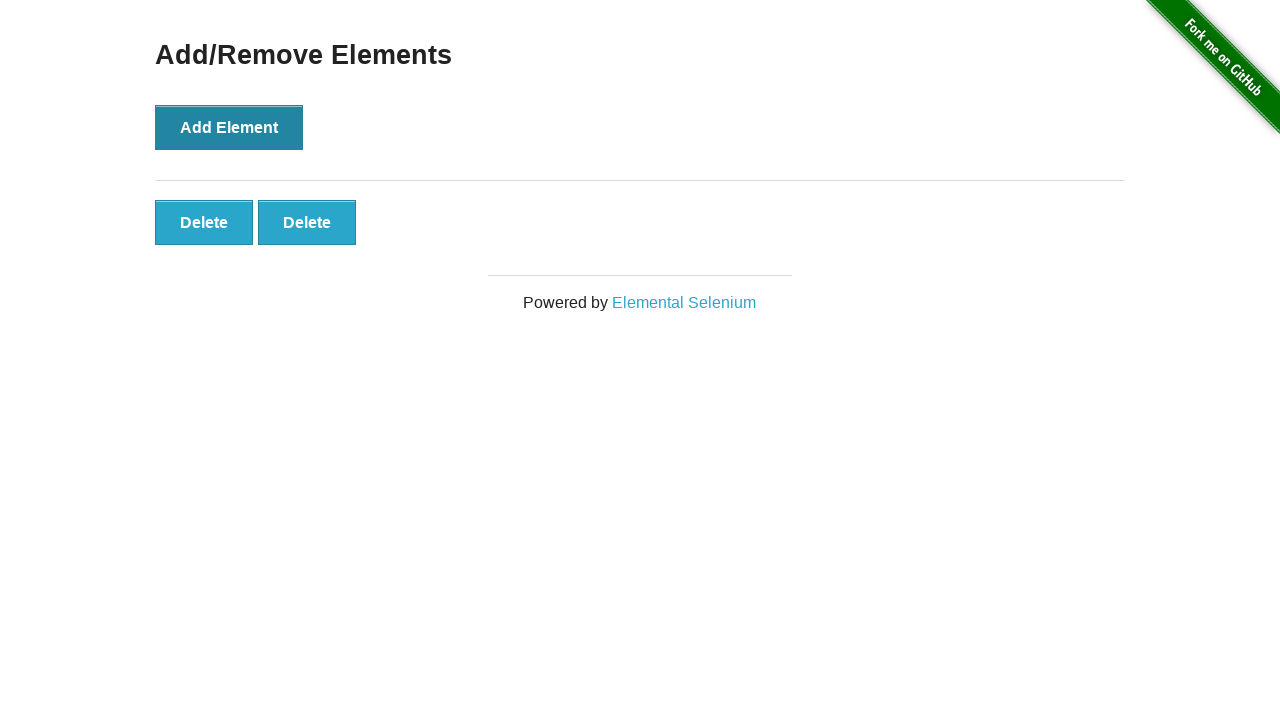

Clicked 'Add Element' button at (229, 127) on xpath=//button[text()='Add Element']
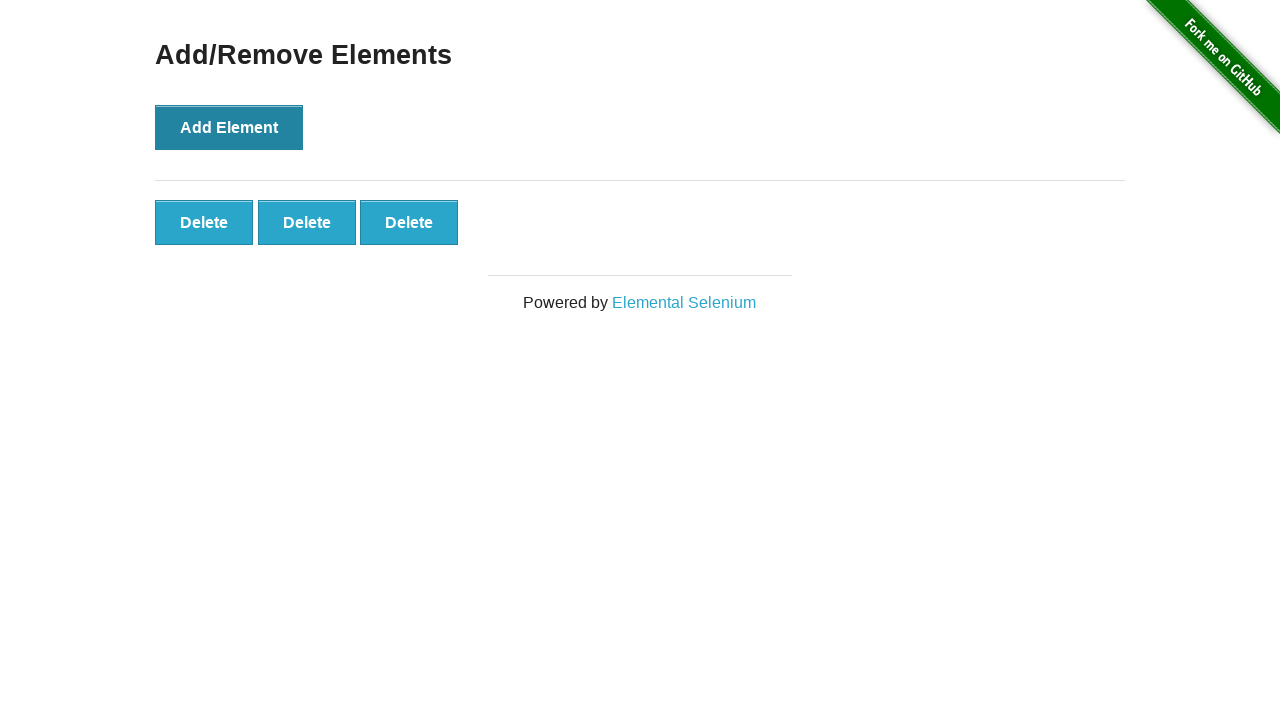

Clicked 'Add Element' button at (229, 127) on xpath=//button[text()='Add Element']
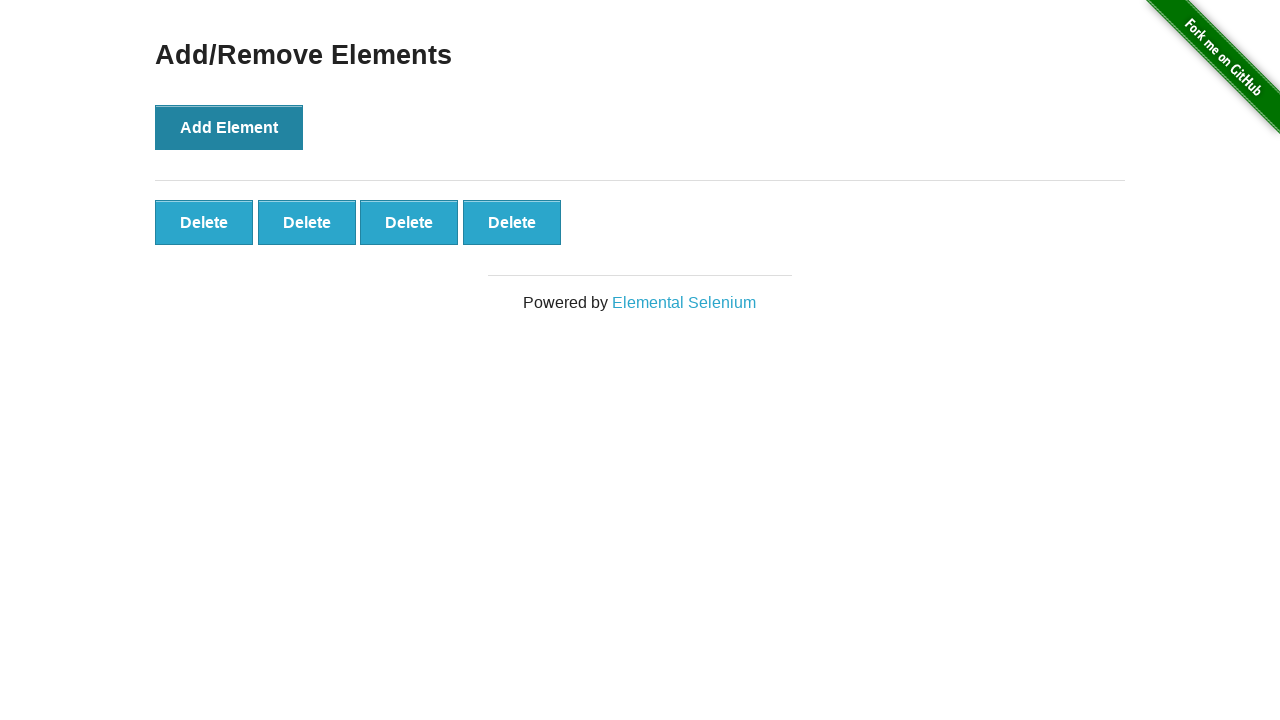

Clicked 'Add Element' button at (229, 127) on xpath=//button[text()='Add Element']
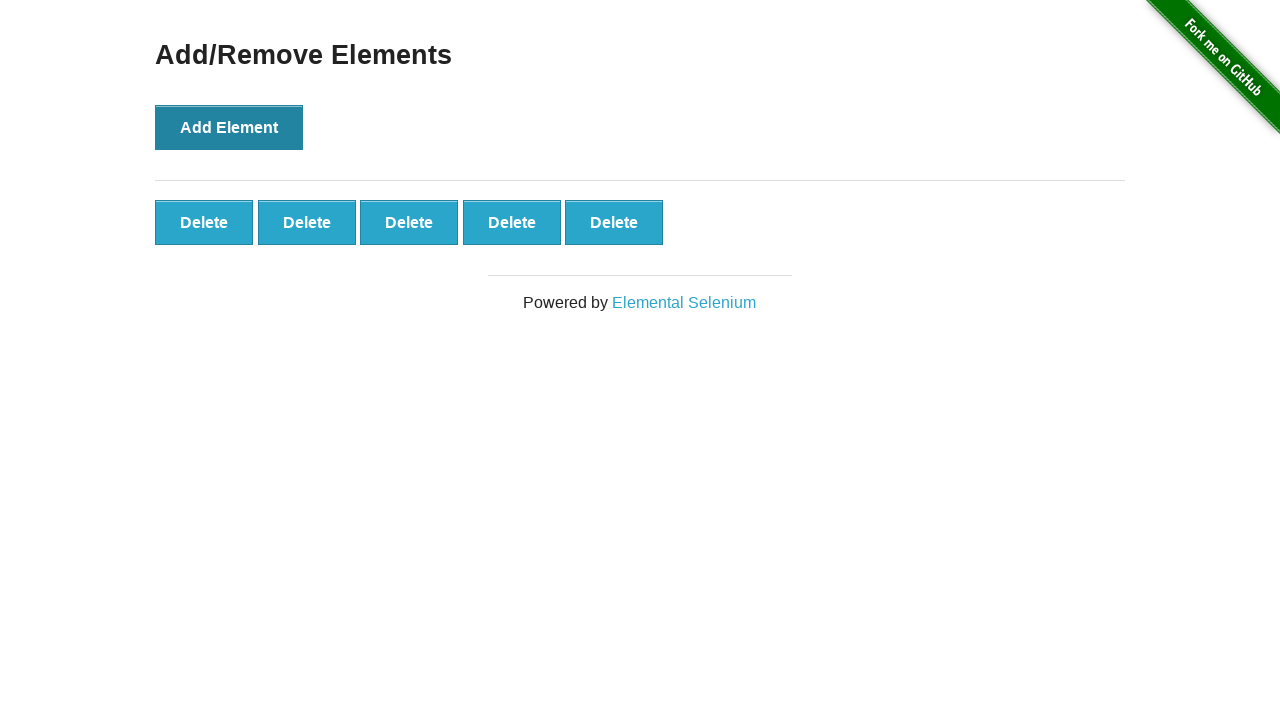

Delete buttons appeared after adding 5 elements
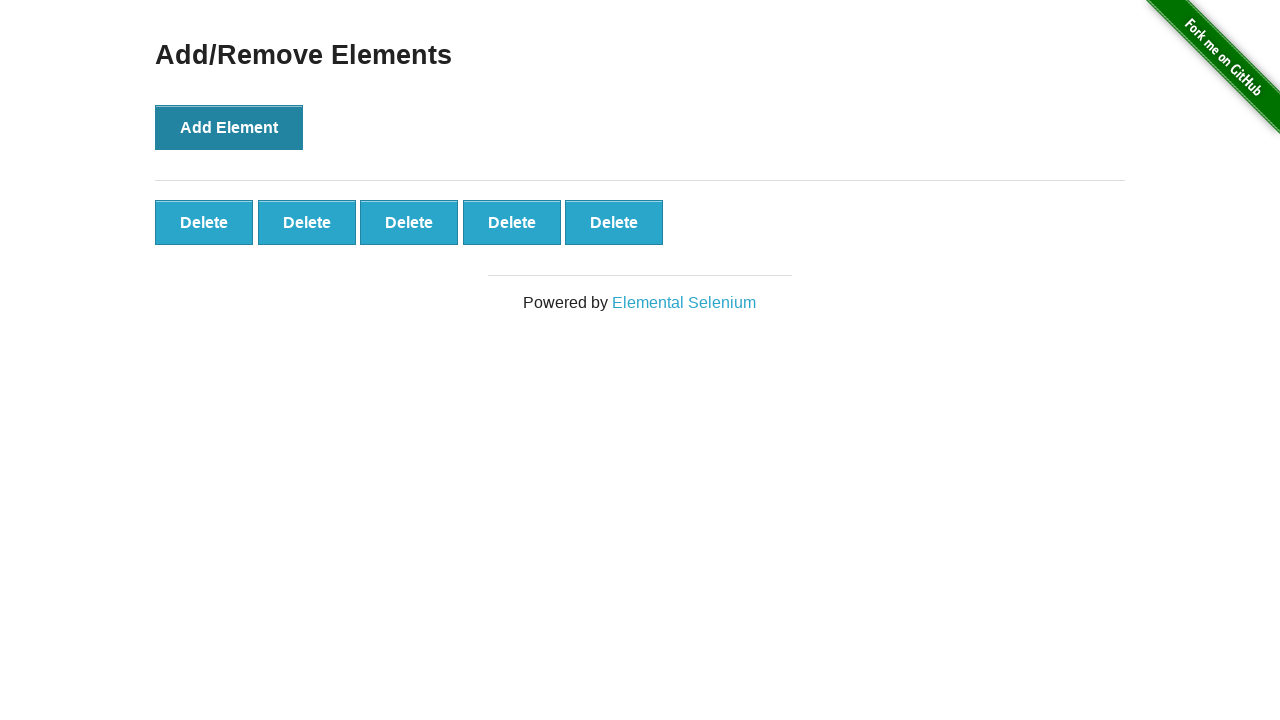

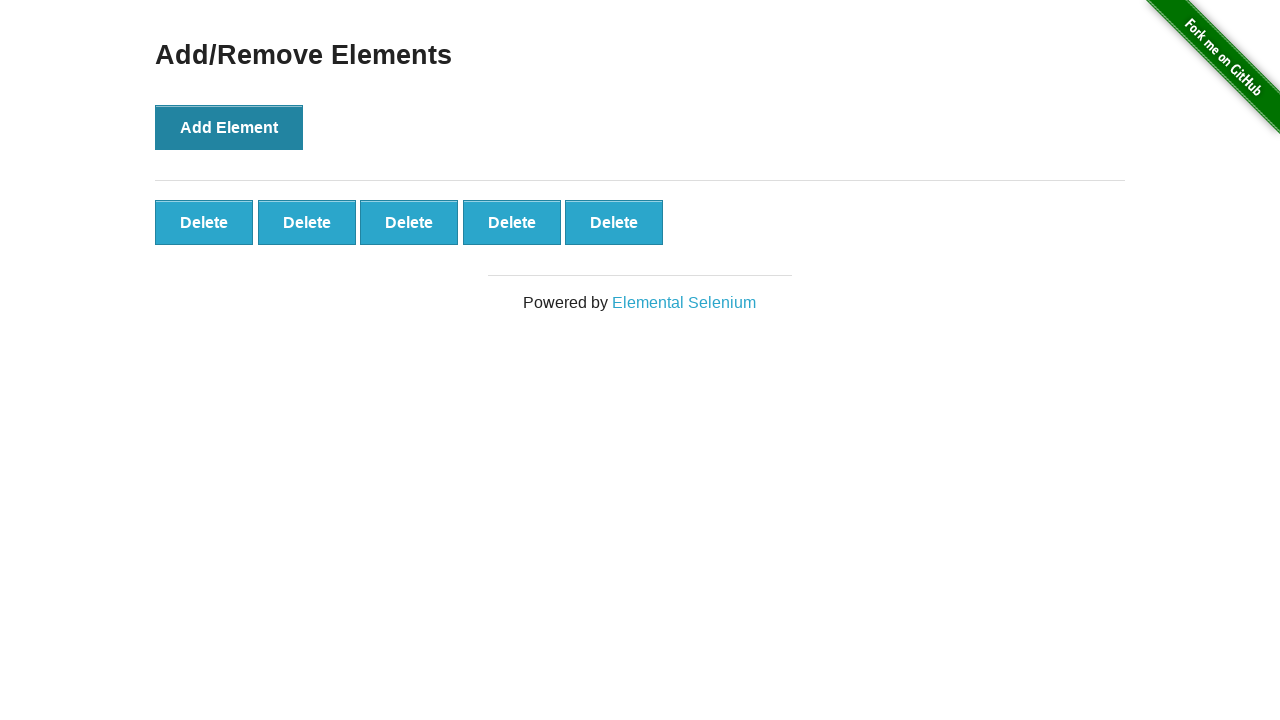